Tests browser window handling by clicking a link that opens a new window, then switches to the child window and closes it while keeping the parent window open.

Starting URL: http://omayo.blogspot.com/

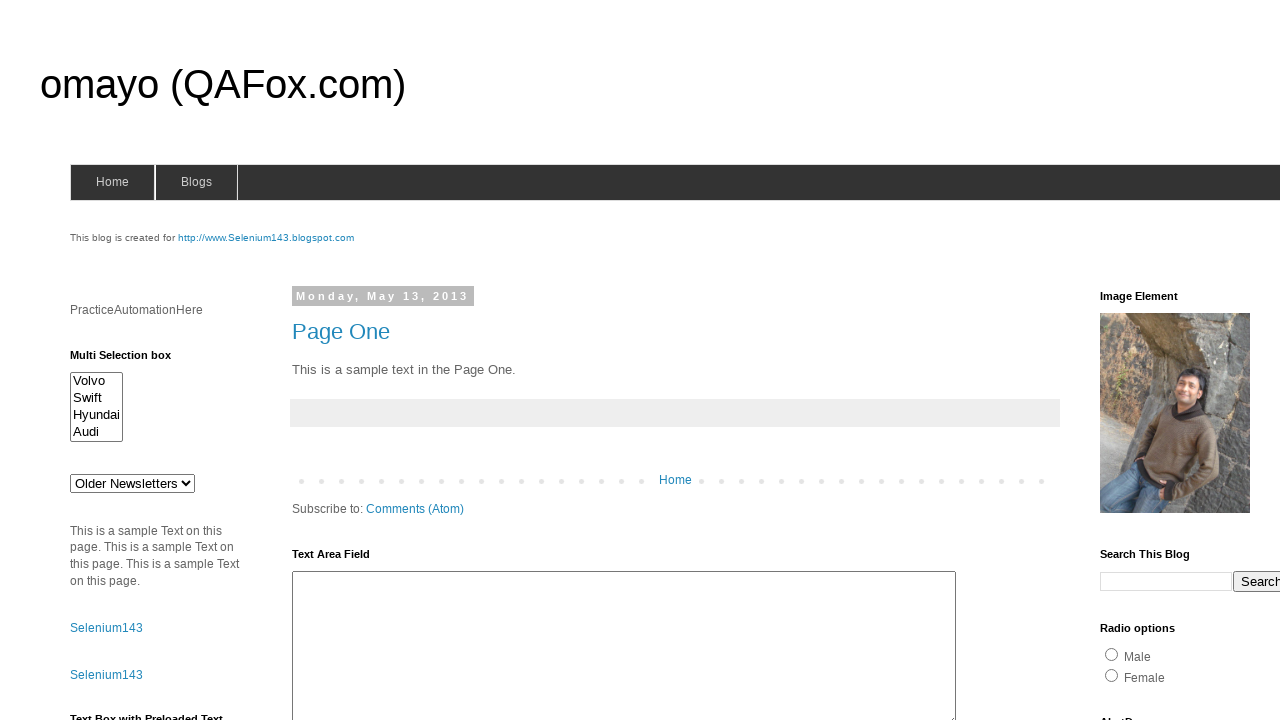

Stored reference to parent page
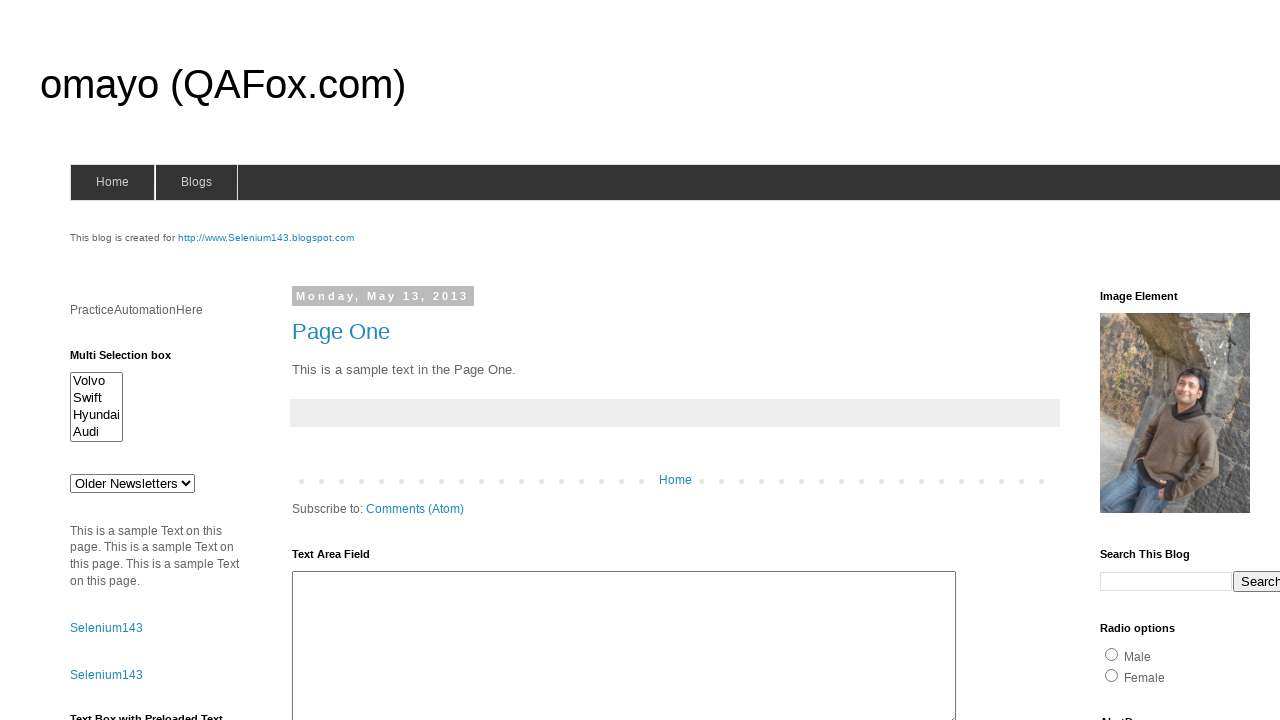

Clicked 'Open' link to open new window at (132, 360) on xpath=//a[contains(text(),'Open')]
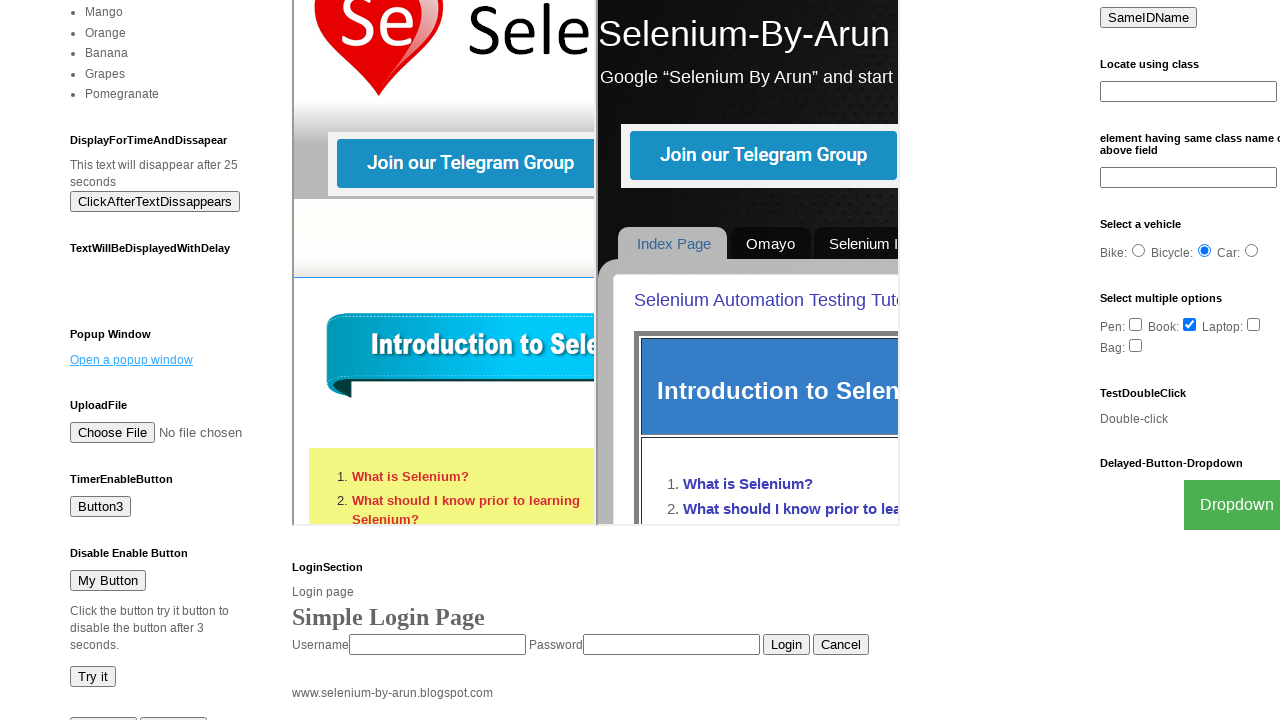

Captured reference to child window page
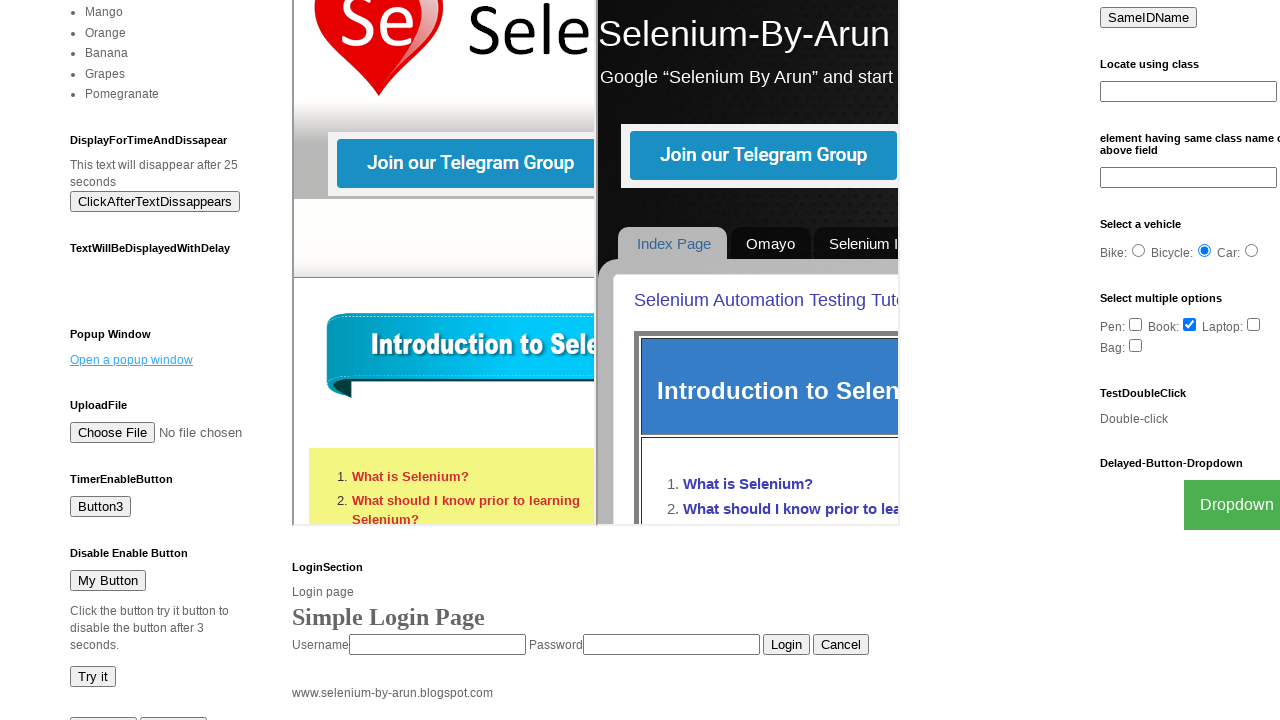

Child window page loaded completely
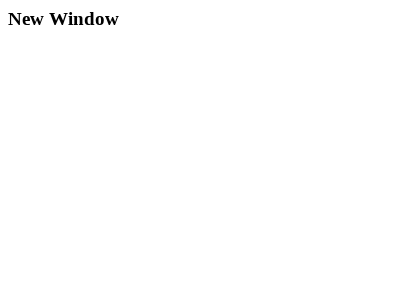

Closed child window
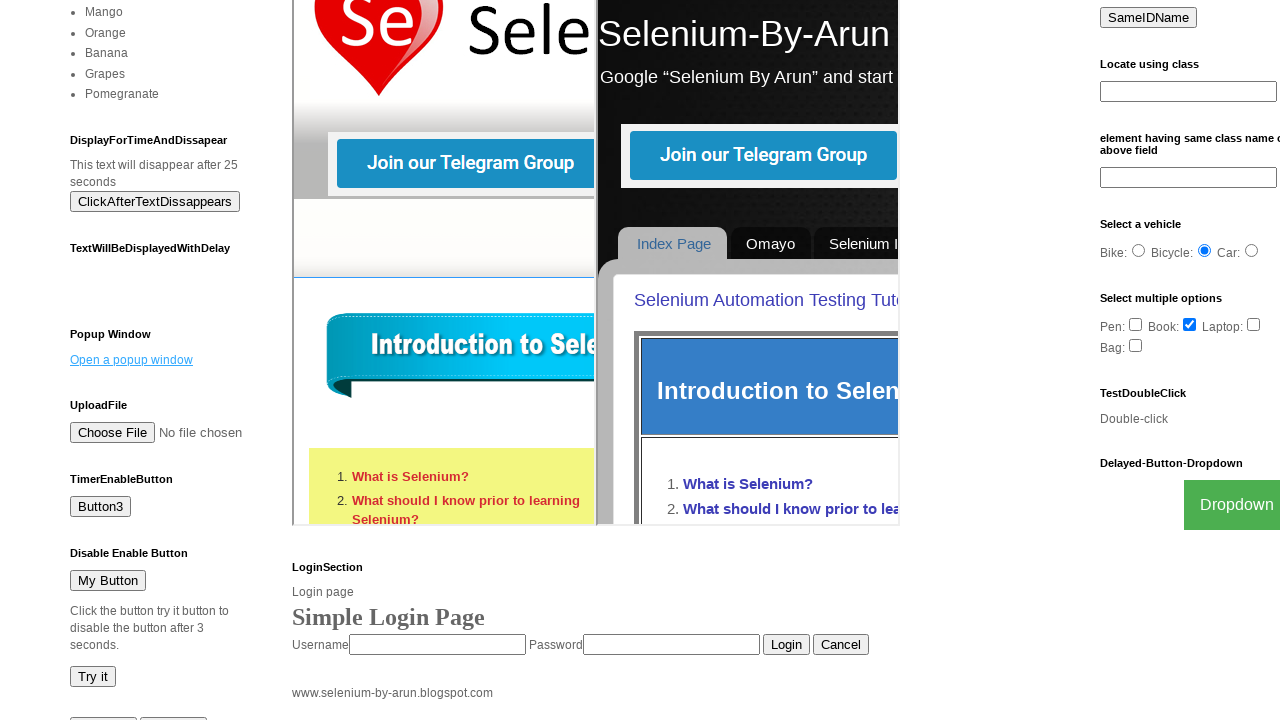

Brought parent window to front
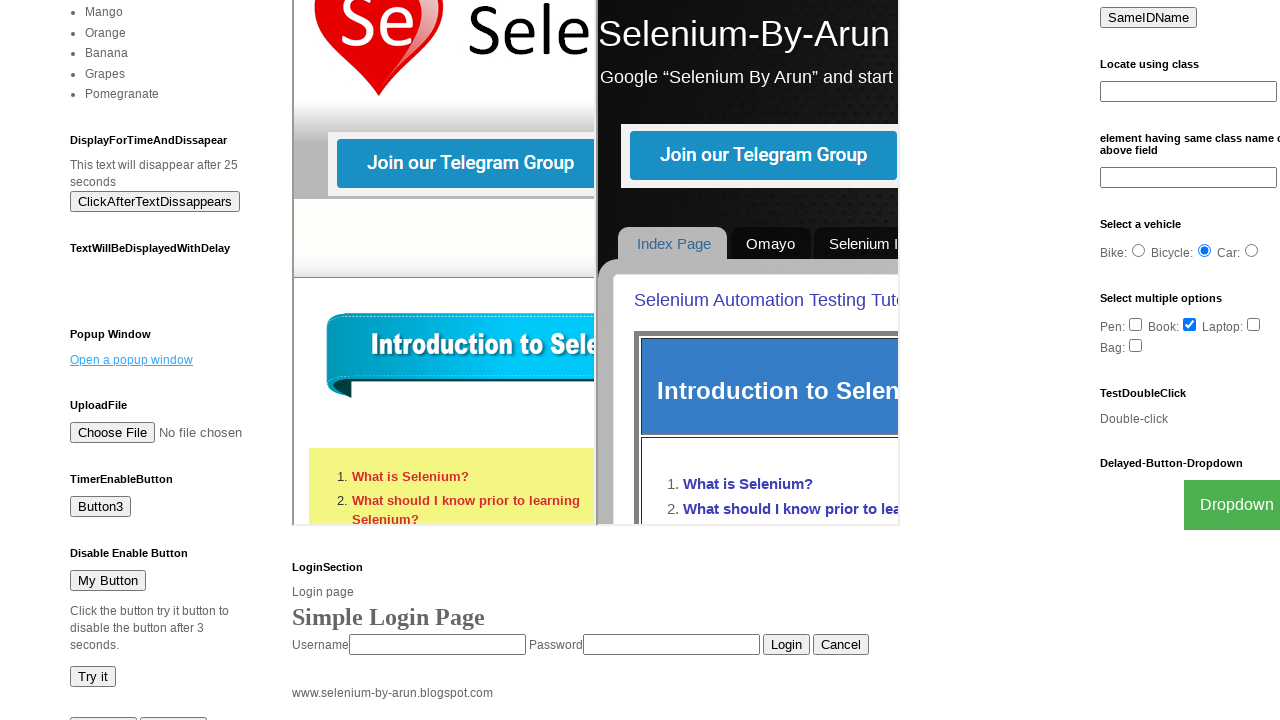

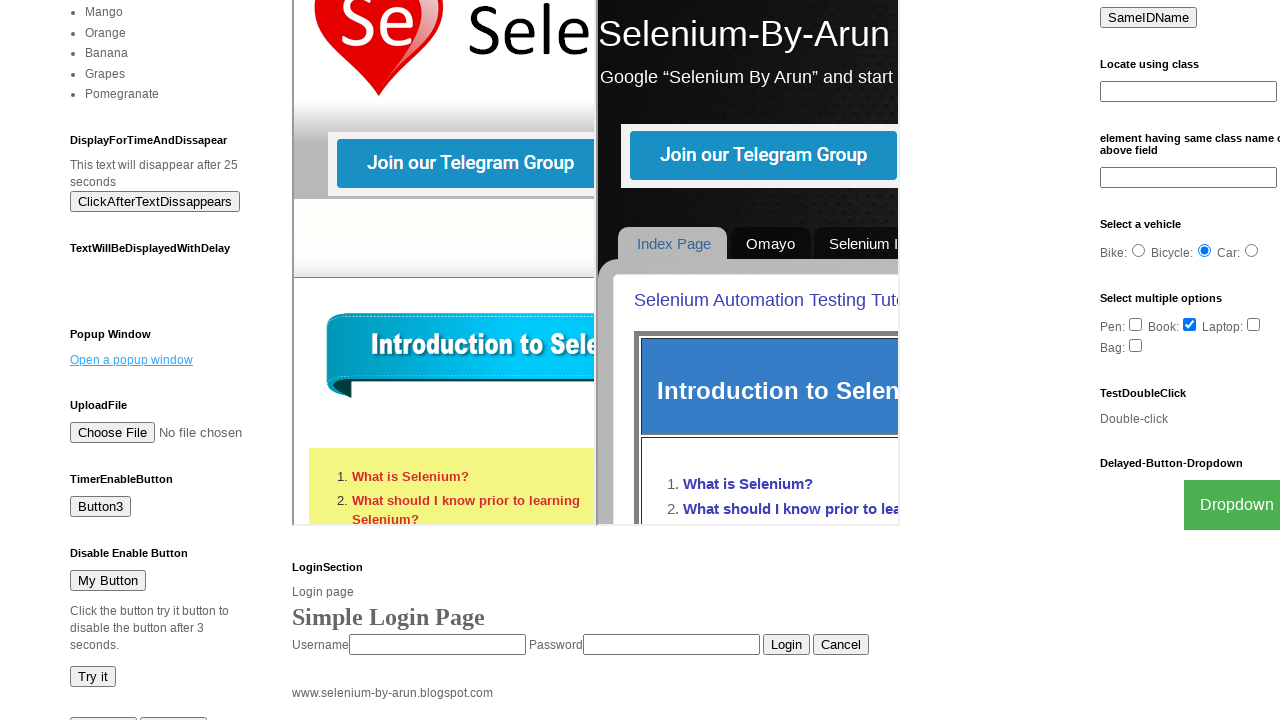